Tests switching to an iframe and interacting with an input element inside it by typing text

Starting URL: https://demo.automationtesting.in/Frames.html

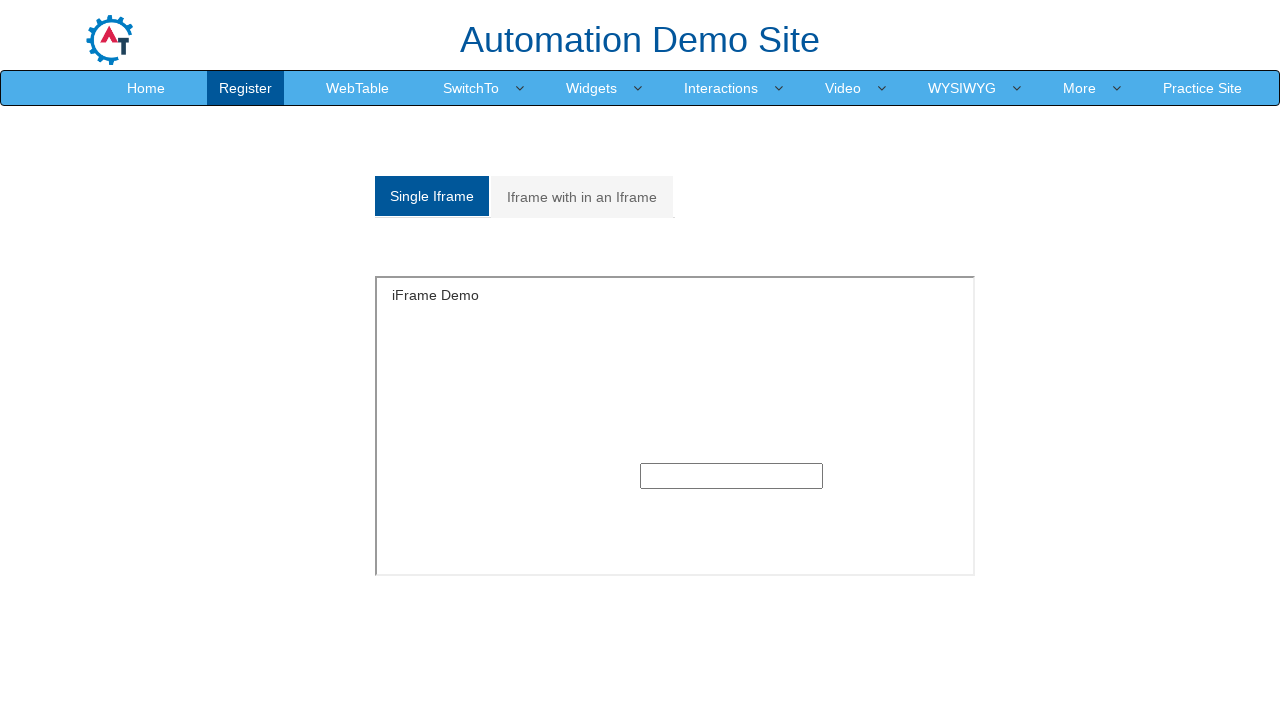

Navigated to Frames.html test page
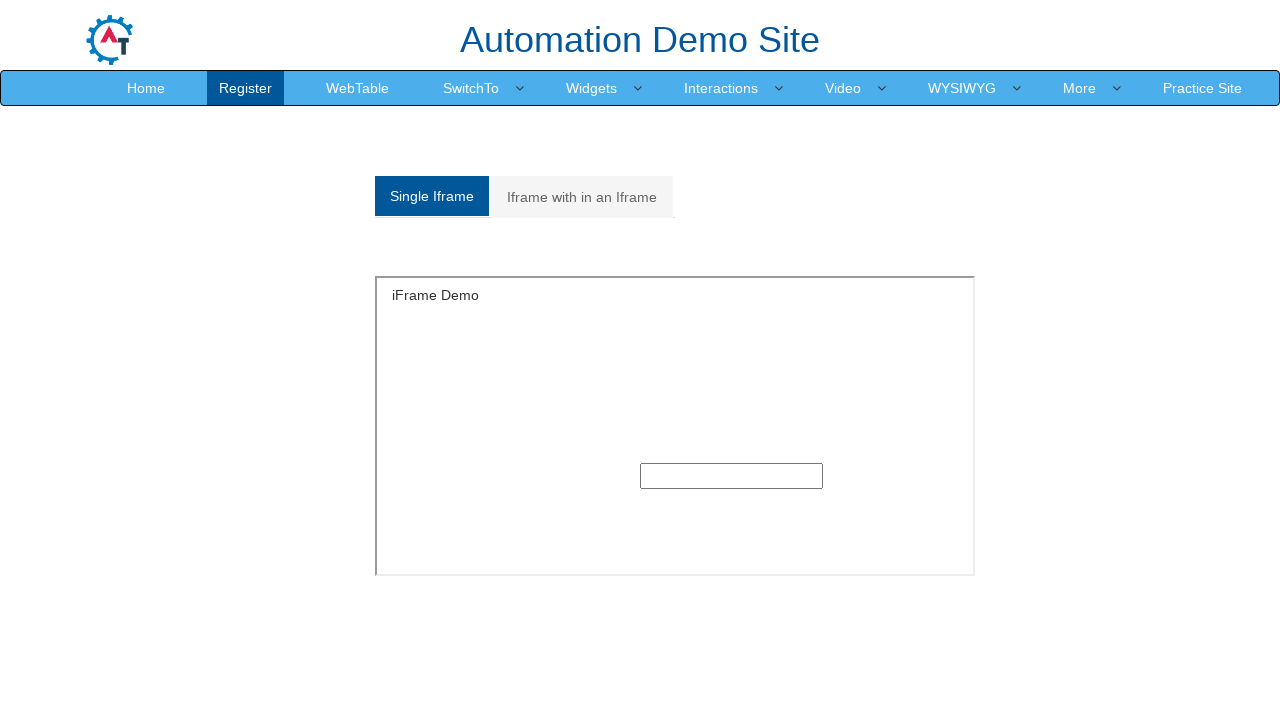

Located iframe with name 'SingleFrame' and src 'SingleFrame.html'
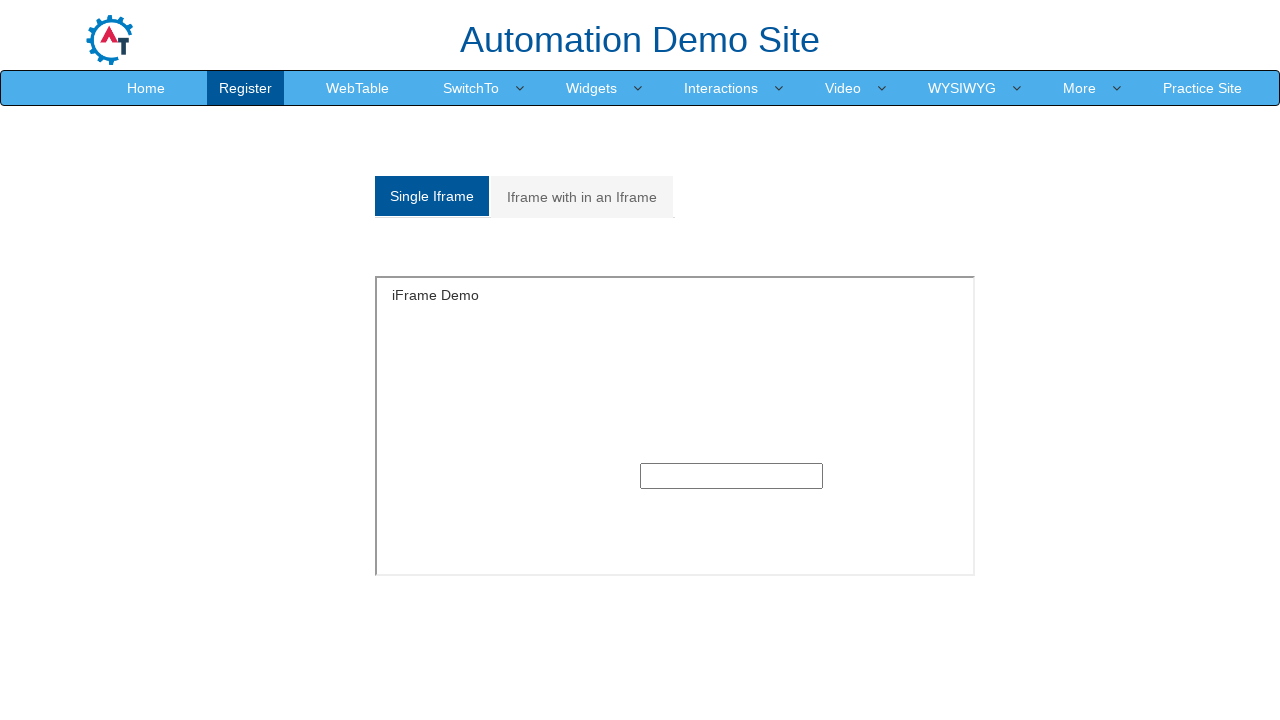

Typed 'Python' into the input field inside the iframe on iframe[src='SingleFrame.html'][name='SingleFrame'] >> internal:control=enter-fra
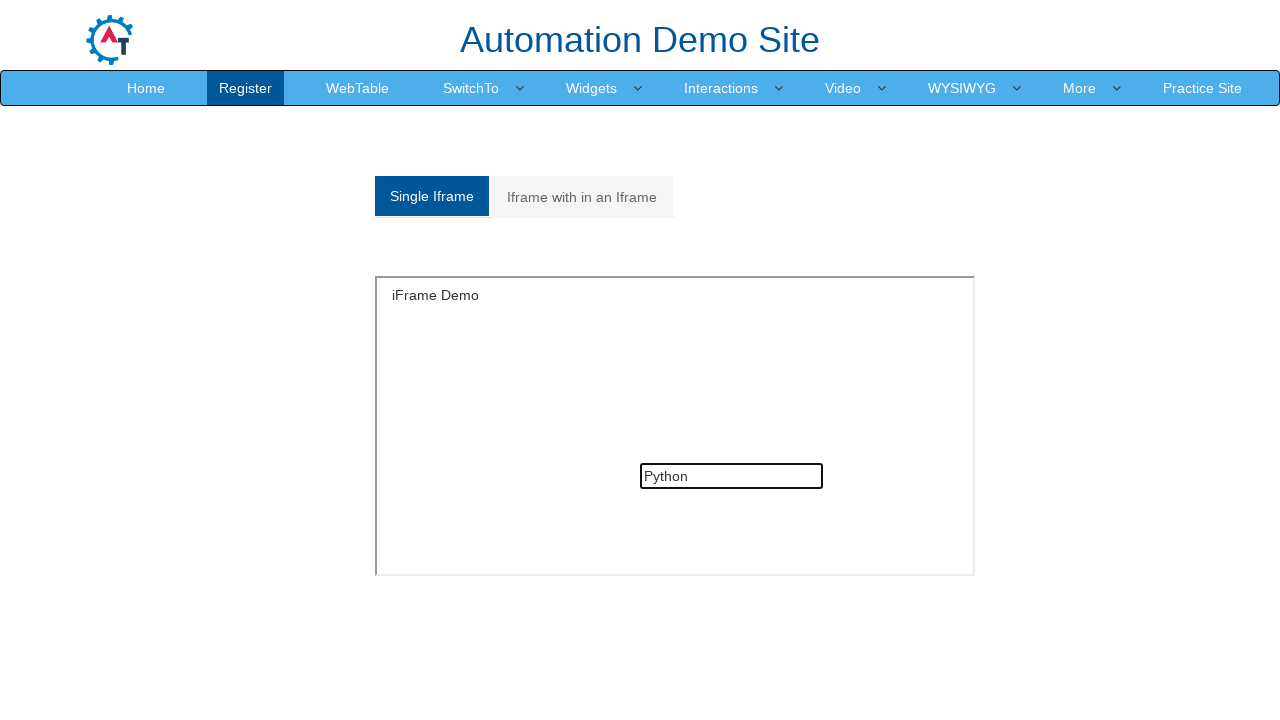

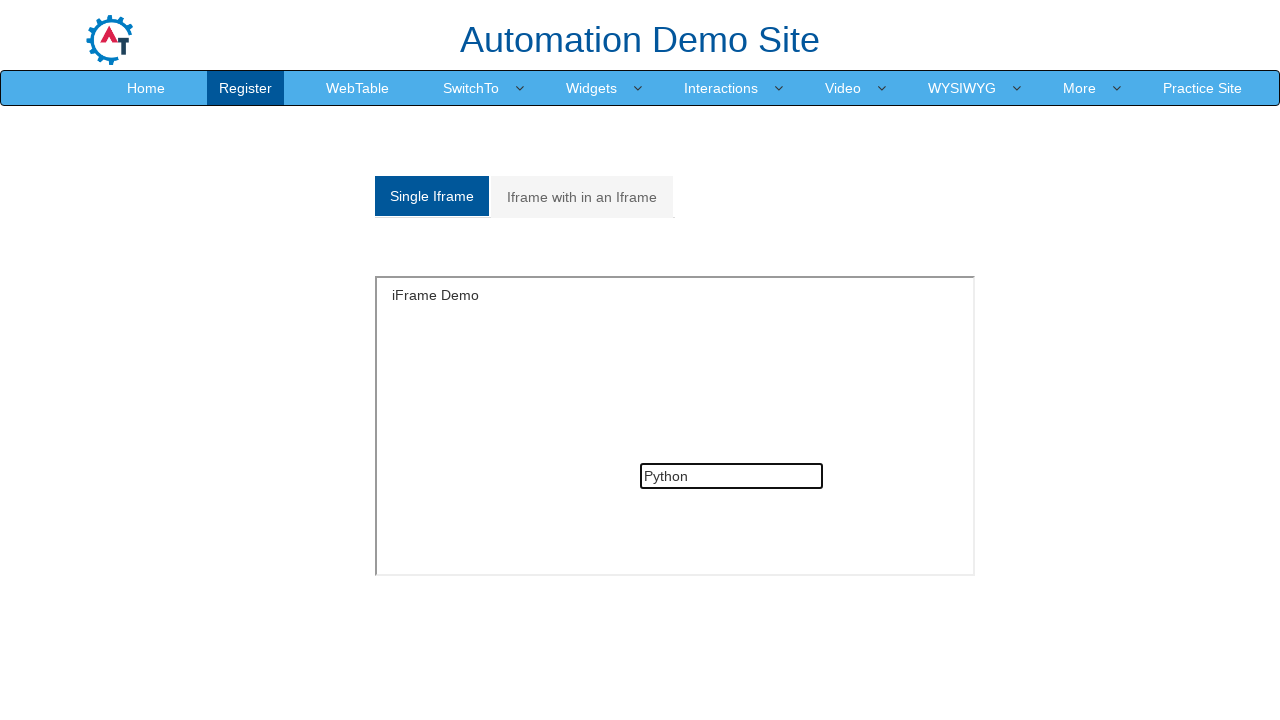